Tests window navigation by clicking a button that opens a new window, switching to verify its content, then returning to the parent window

Starting URL: https://demoqa.com/browser-windows

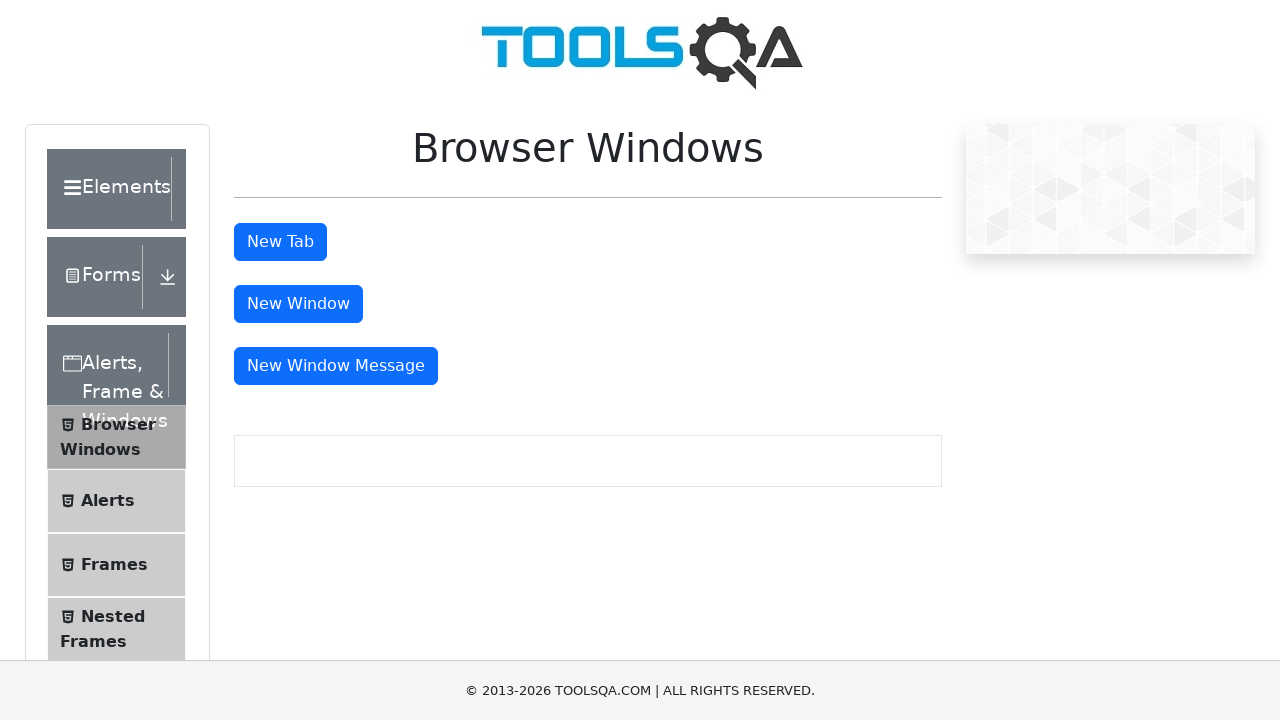

Clicked window button to open a new window at (298, 304) on xpath=//button[@id='windowButton']
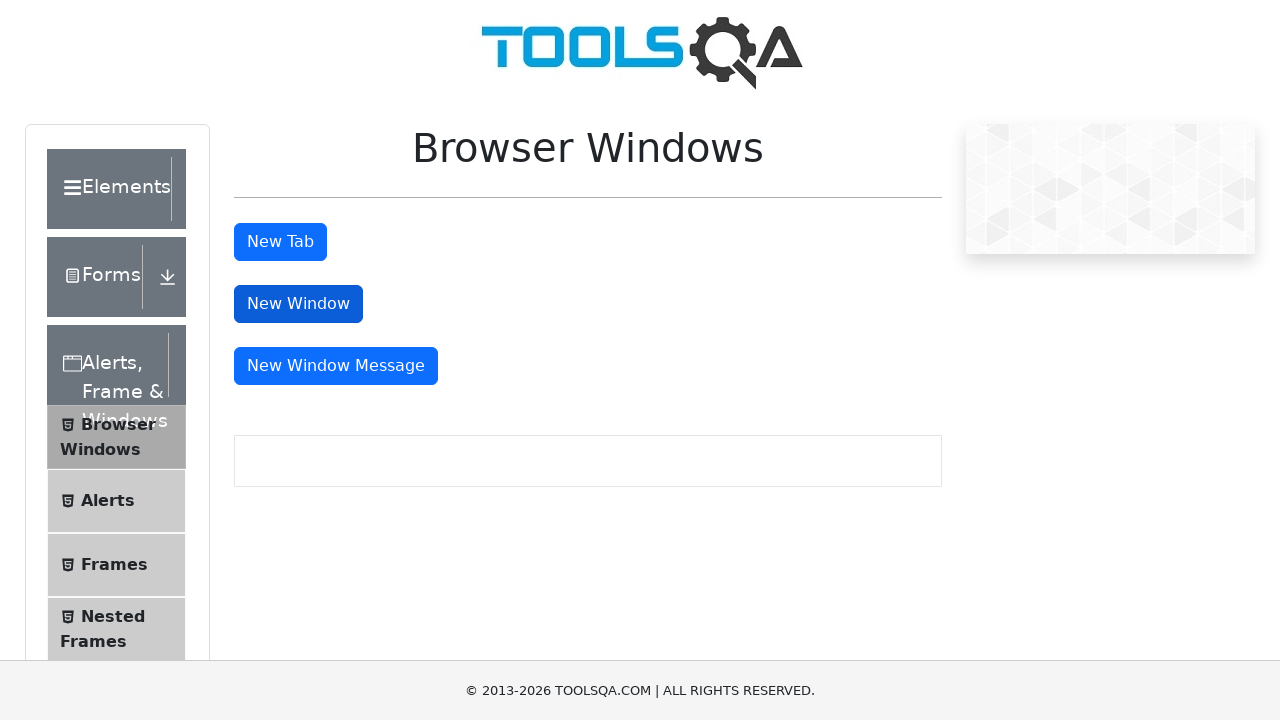

New window opened and captured
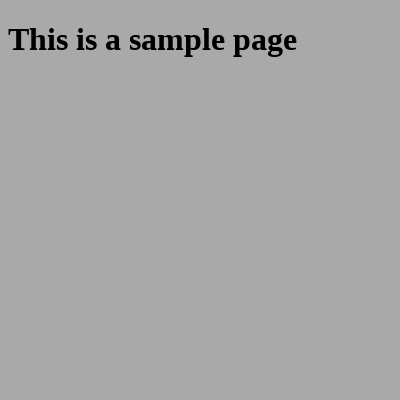

Waited for heading element to load in new window
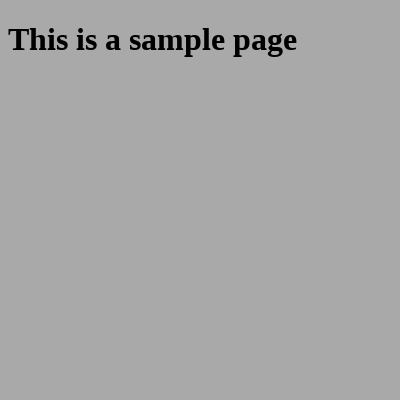

Retrieved heading text from new window: 'This is a sample page'
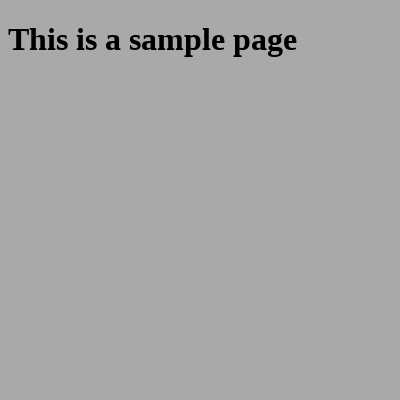

Printed heading text to console
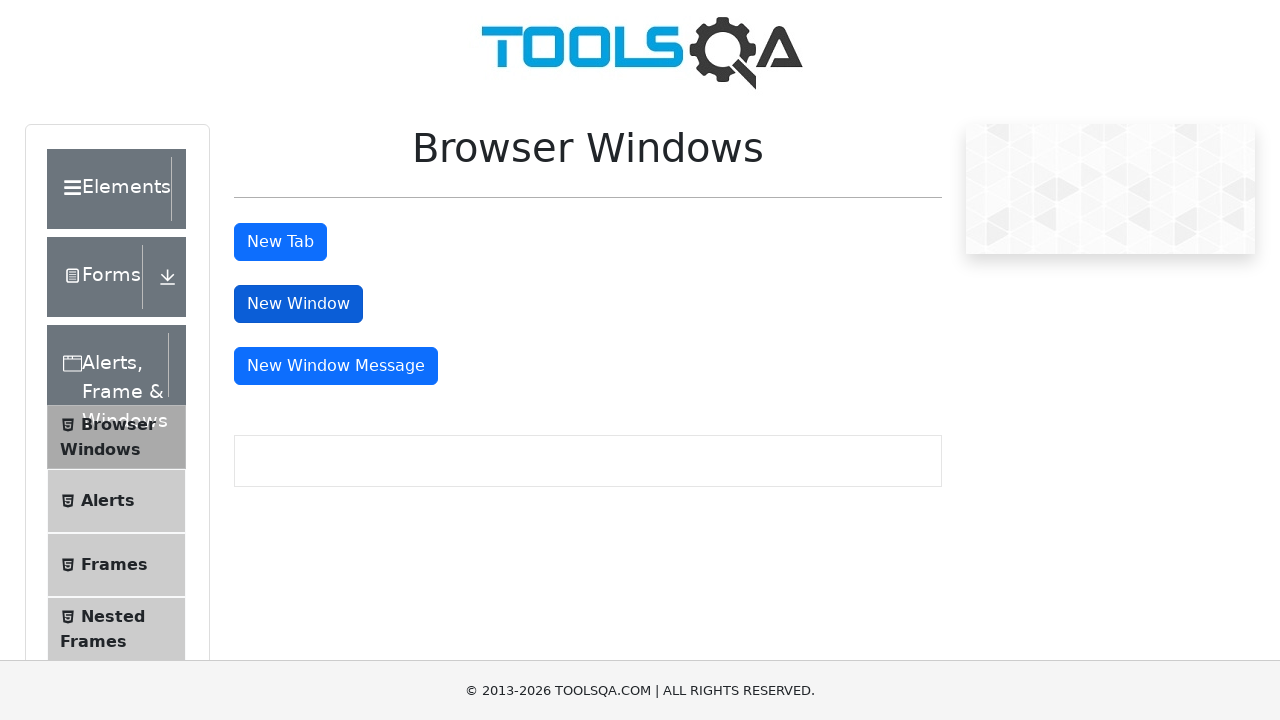

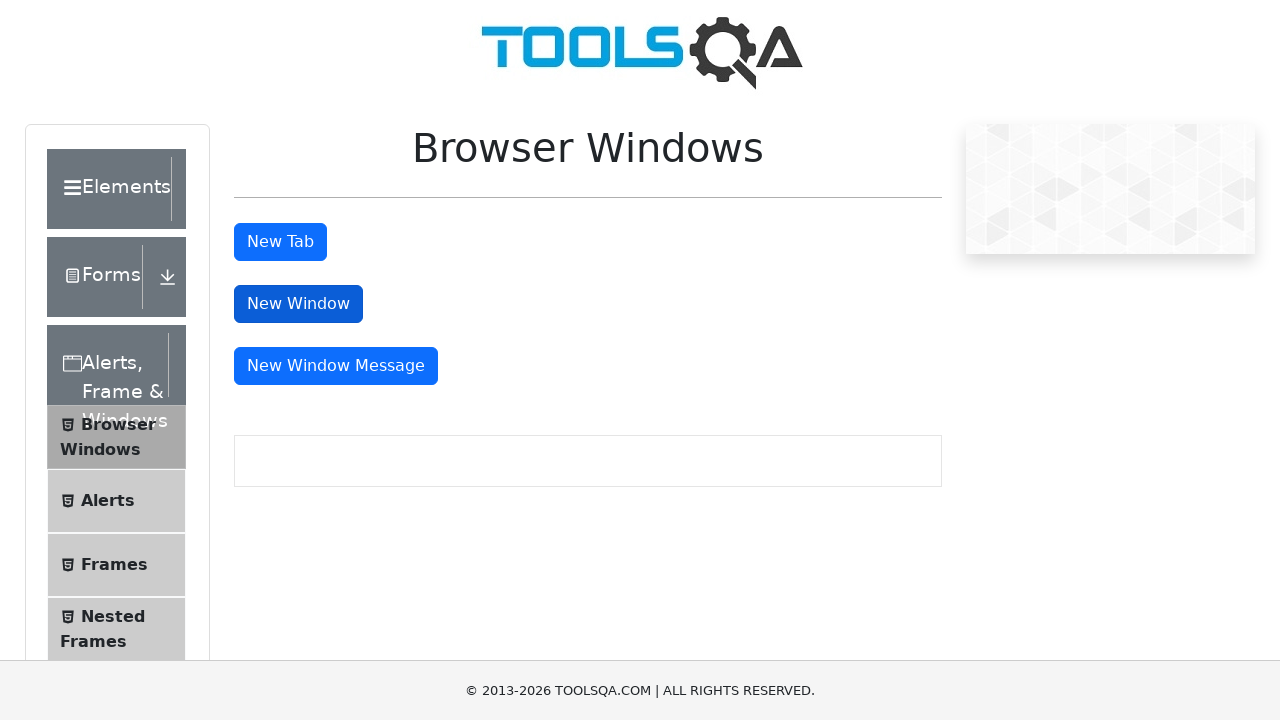